Tests JavaScript alert handling by clicking a button that triggers an alert, accepting it, and verifying the alert text

Starting URL: https://demo.automationtesting.in/Alerts.html

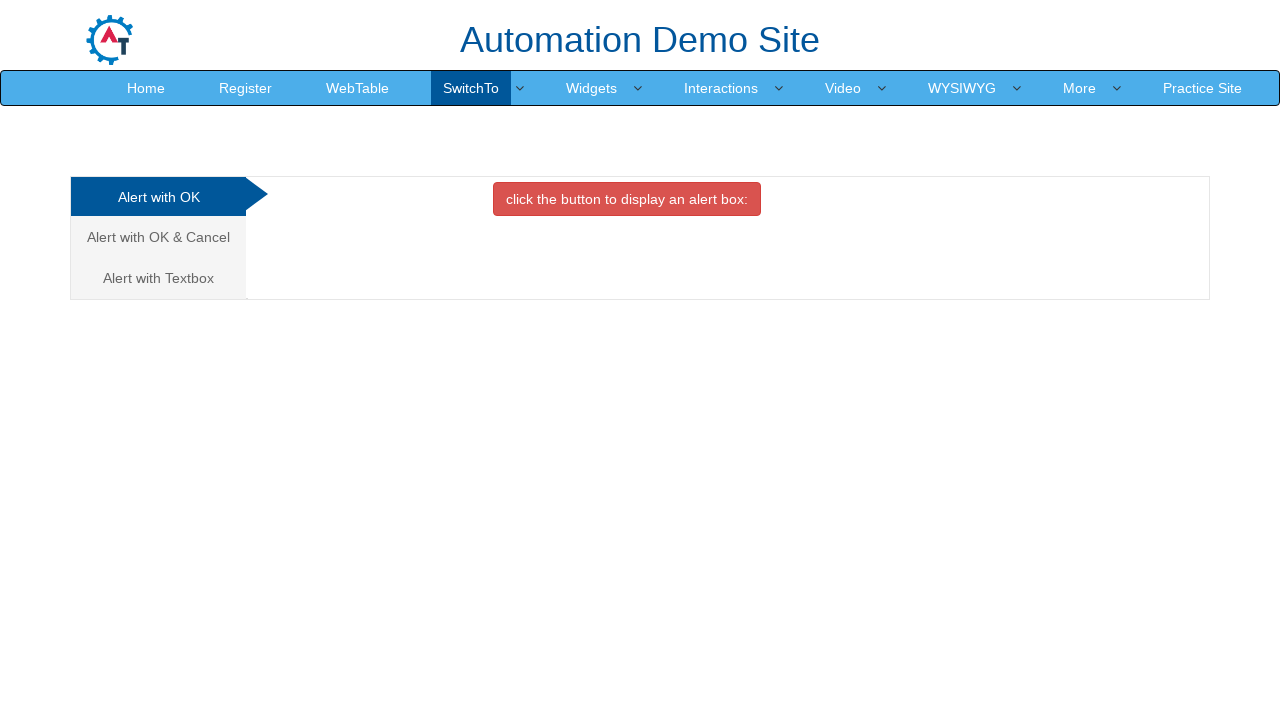

Clicked button to trigger JavaScript alert at (627, 199) on button[onclick='alertbox()']
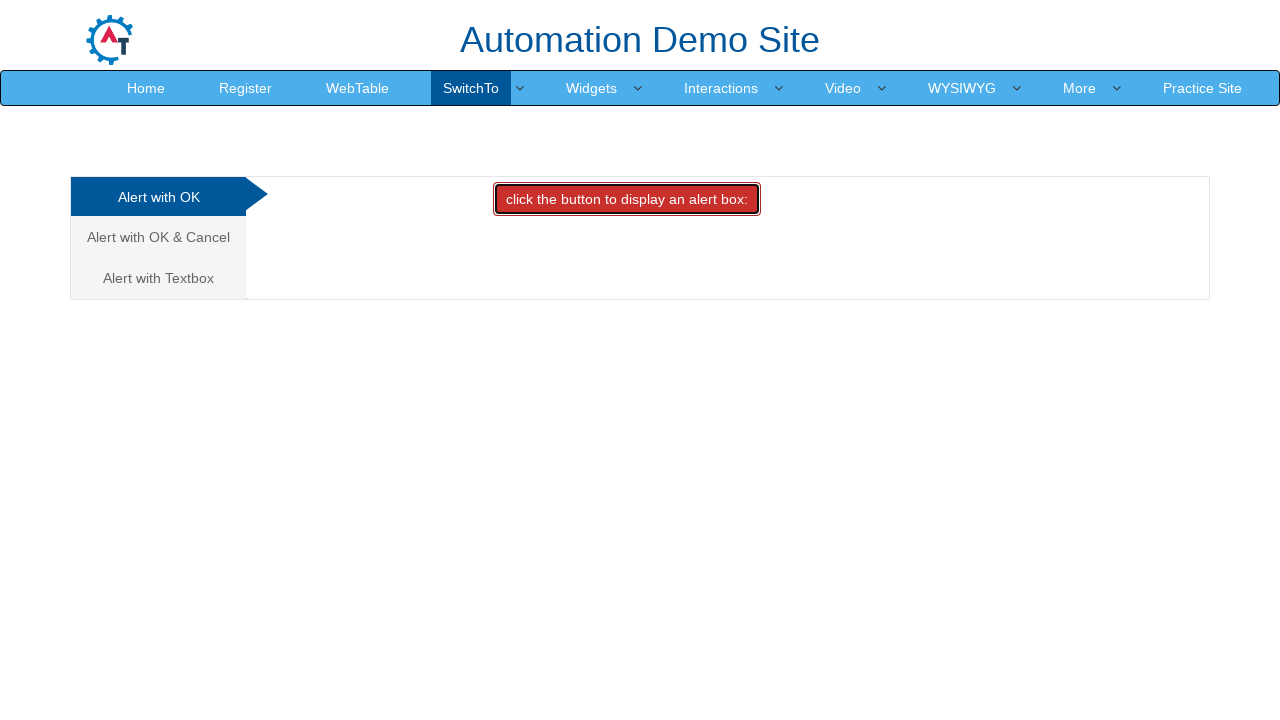

Set up initial dialog handler to accept alerts
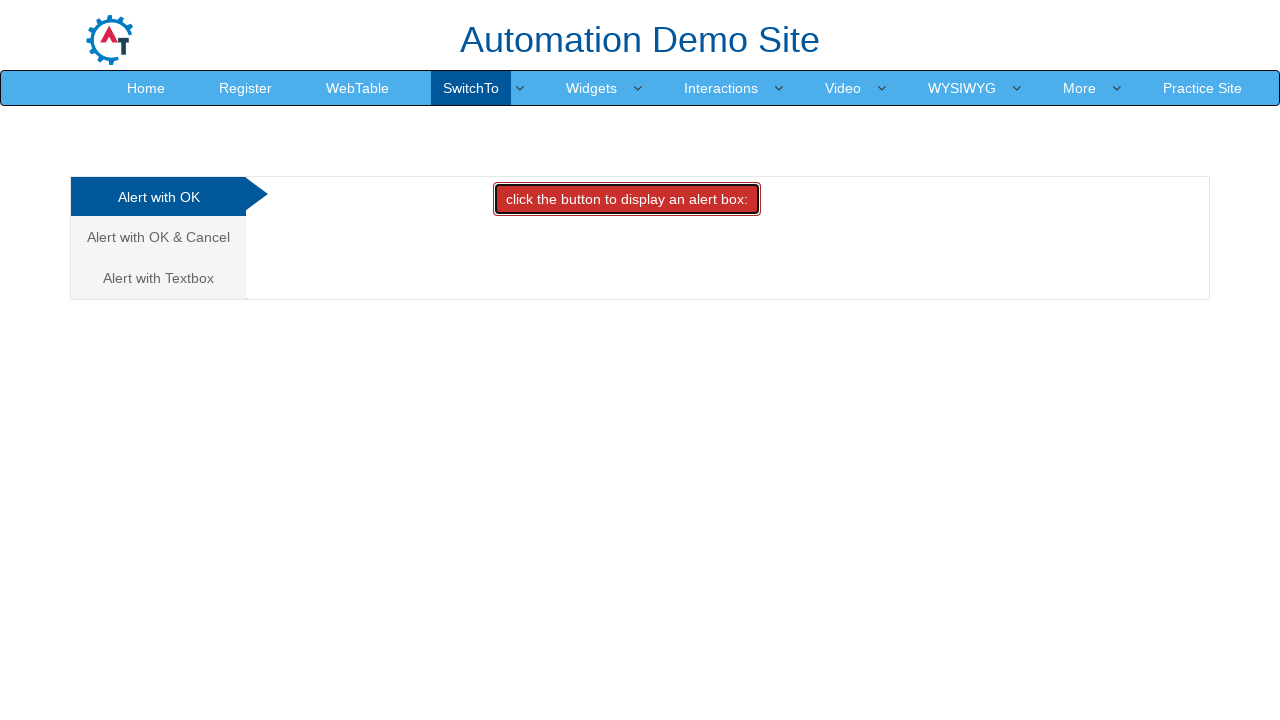

Set up dialog handler to verify alert text and accept
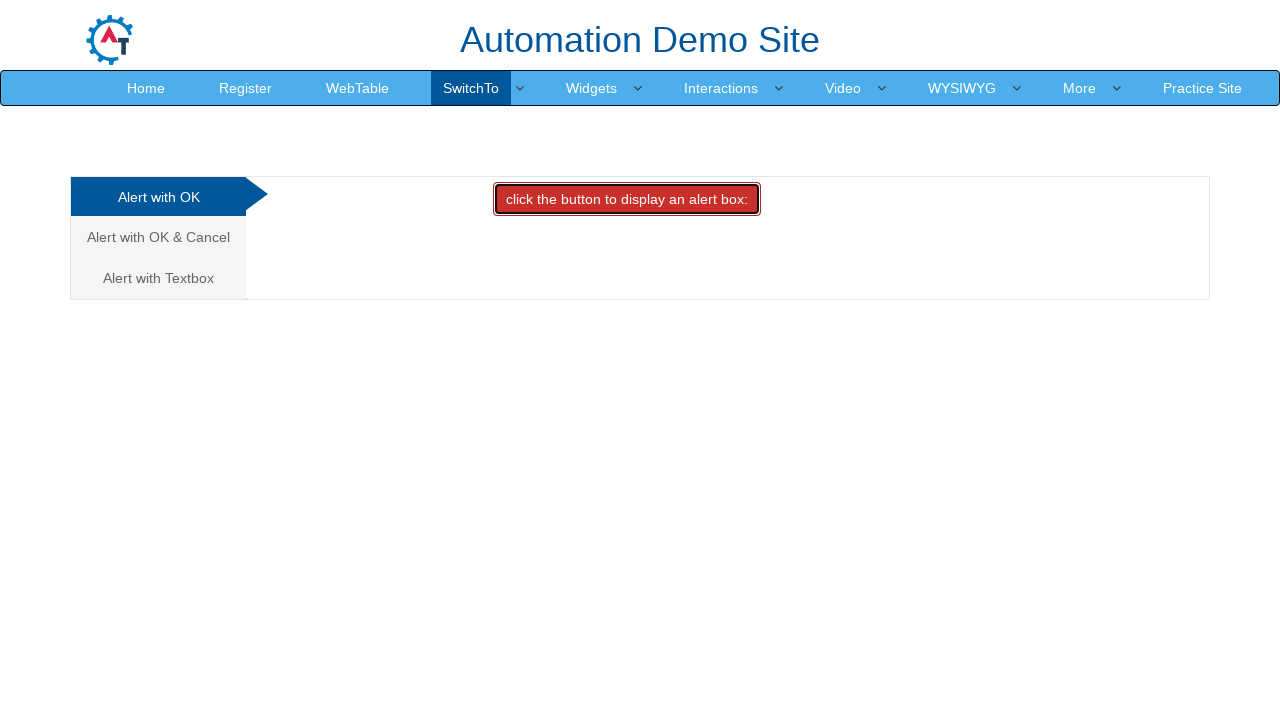

Clicked button to trigger alert with verification handler active at (627, 199) on button[onclick='alertbox()']
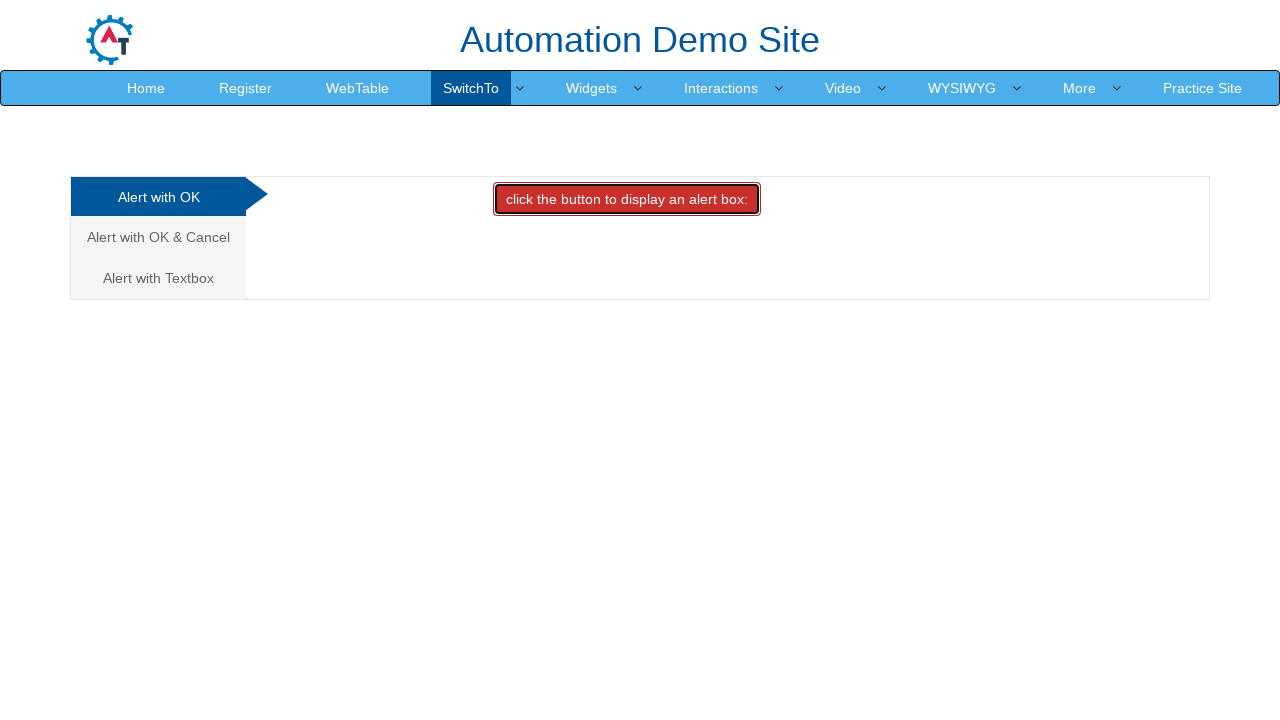

Waited 500ms for any follow-up actions to complete
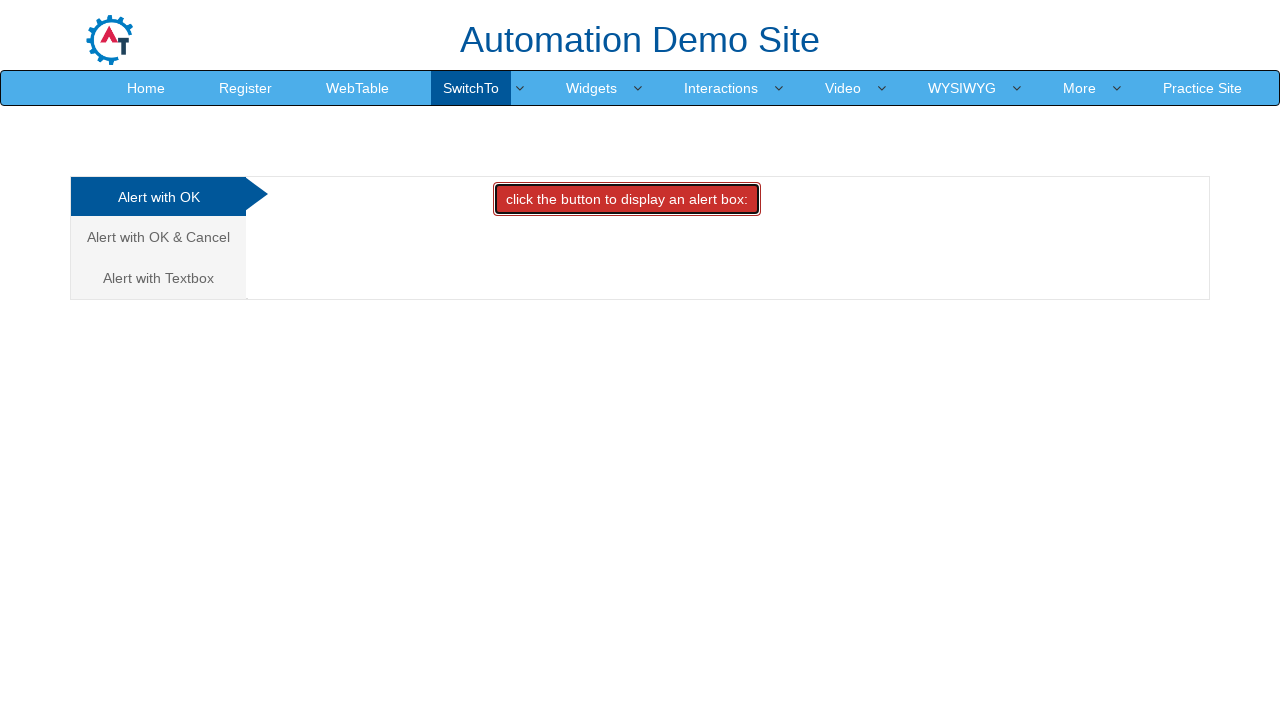

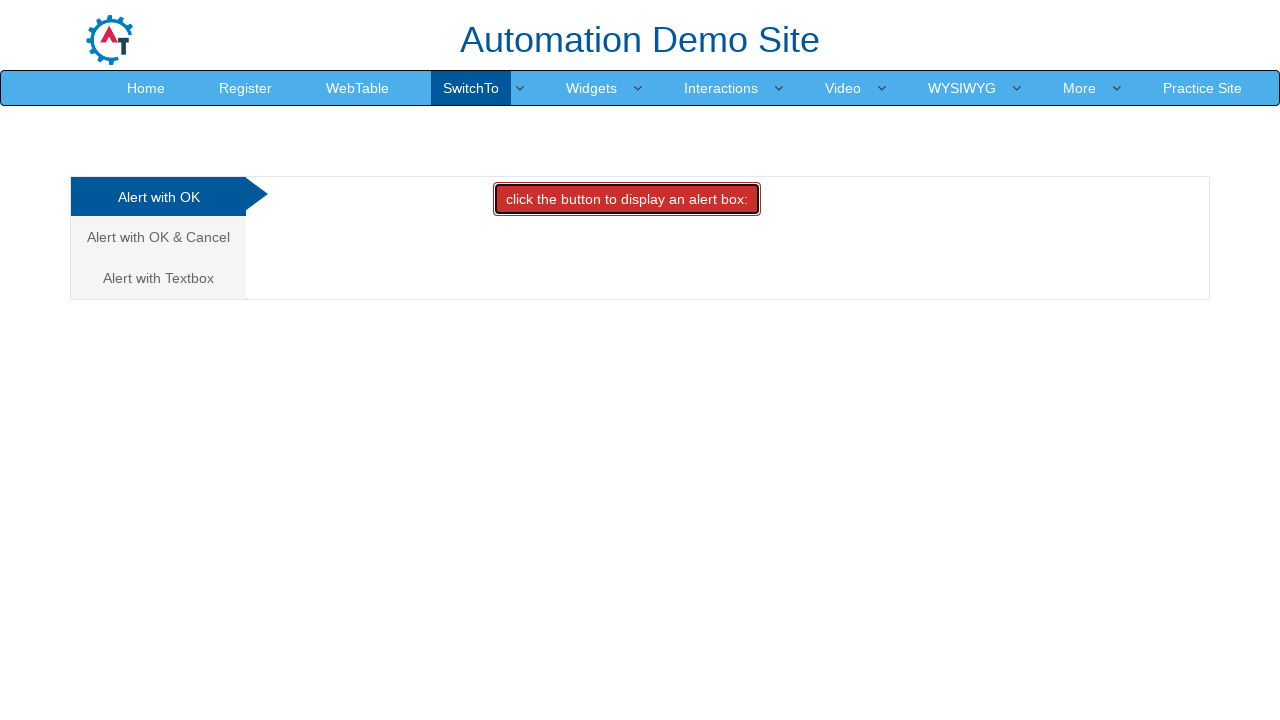